Tests various UI interactions including show/hide element visibility, handling JavaScript dialog popups, mouse hover actions, and interacting with content inside an iframe

Starting URL: https://rahulshettyacademy.com/AutomationPractice/

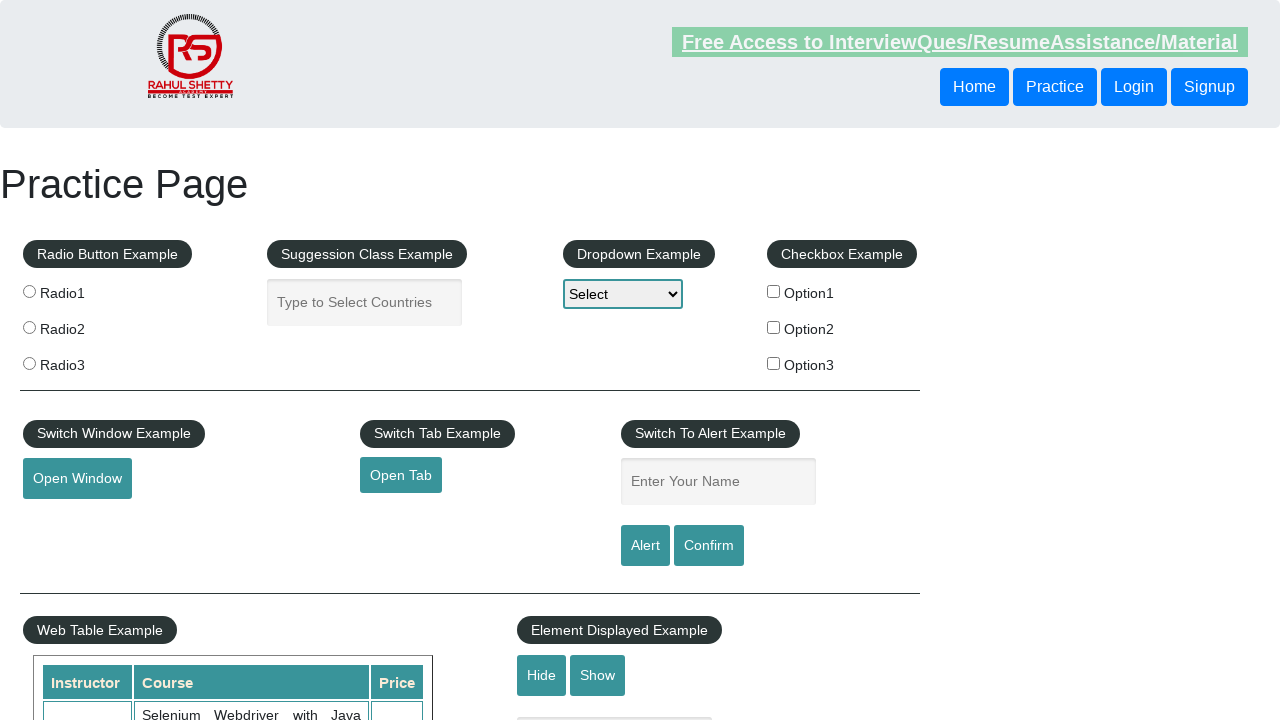

Navigated to AutomationPractice page
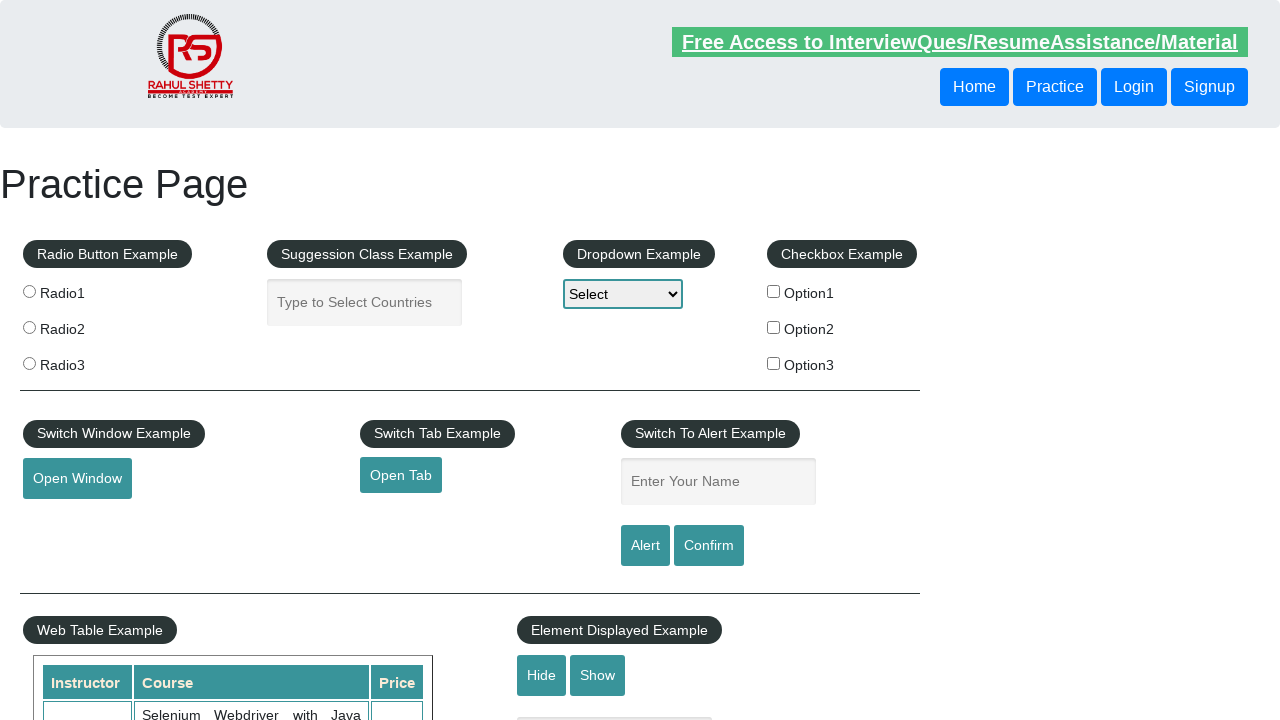

Verified that displayed-text element is visible
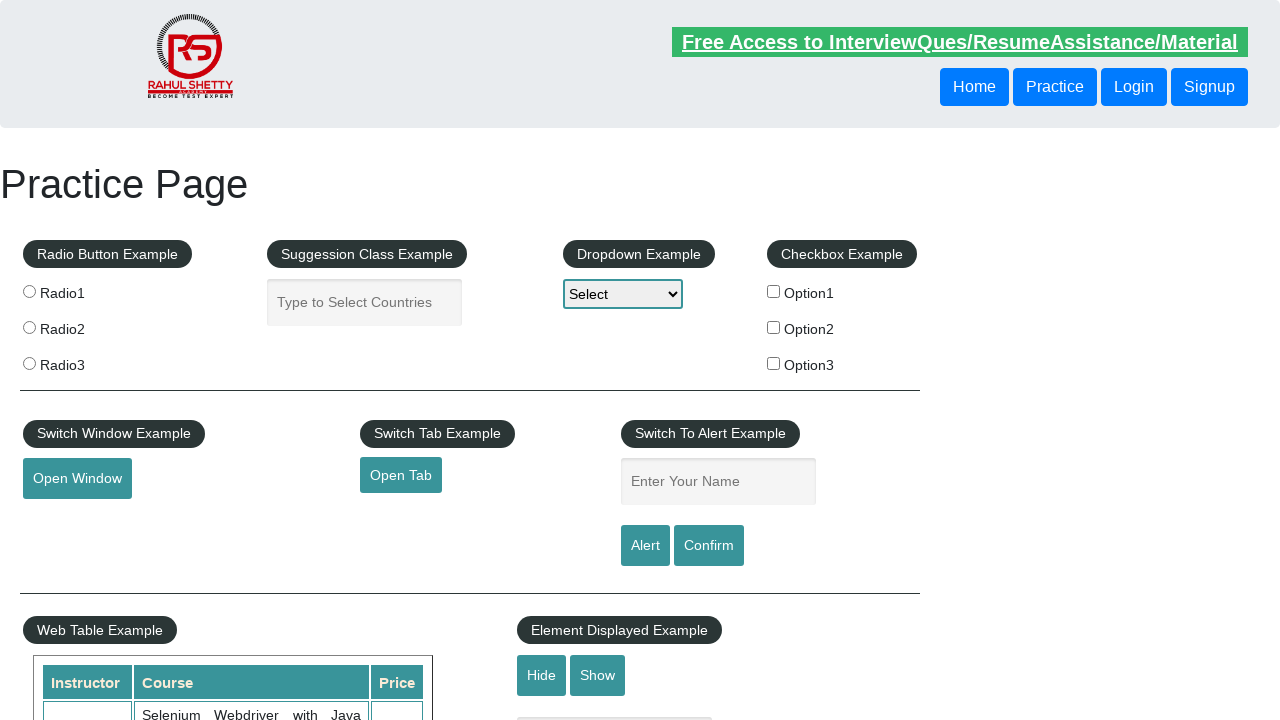

Clicked hide-textbox button to hide the element at (542, 675) on #hide-textbox
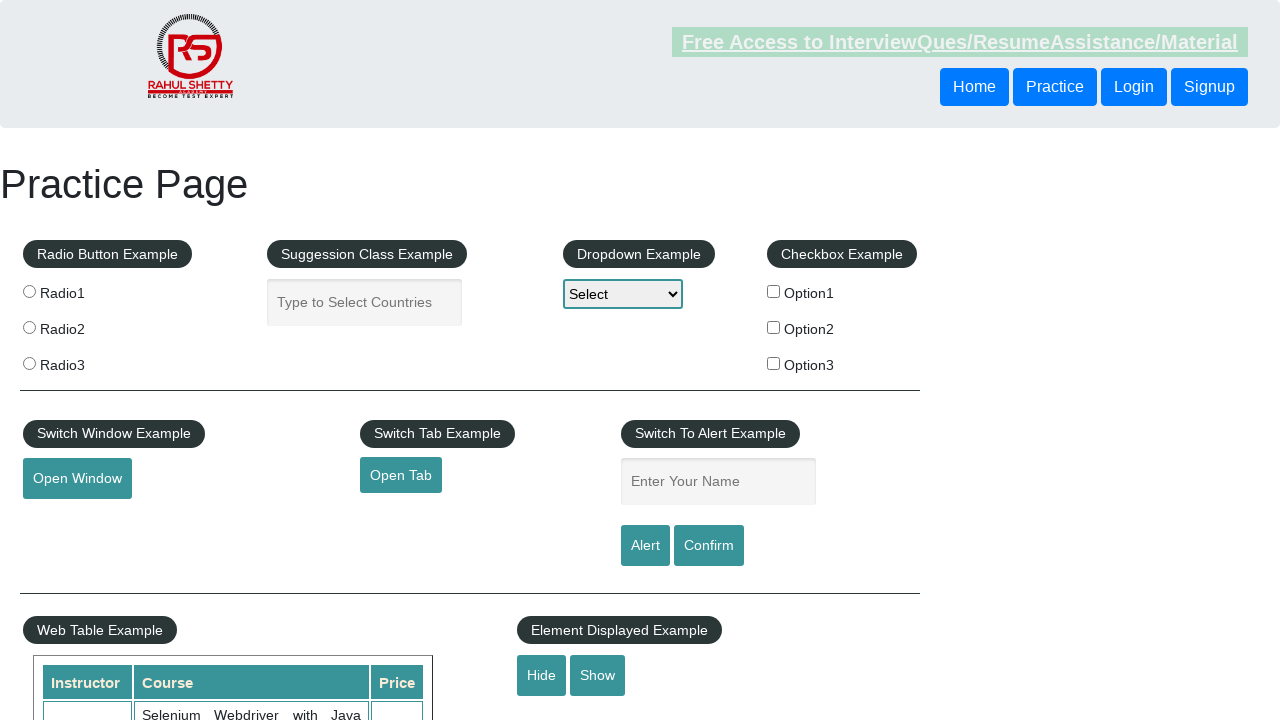

Verified that displayed-text element is now hidden
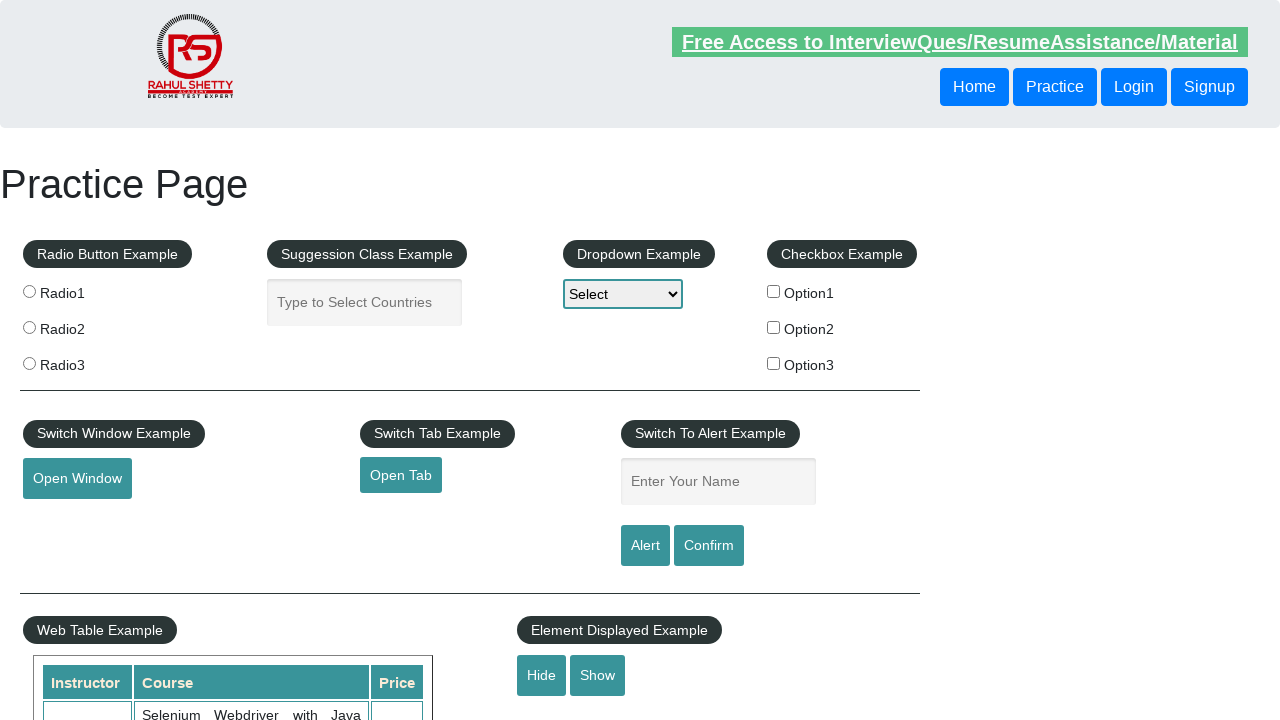

Set up dialog handler to accept confirm dialogs
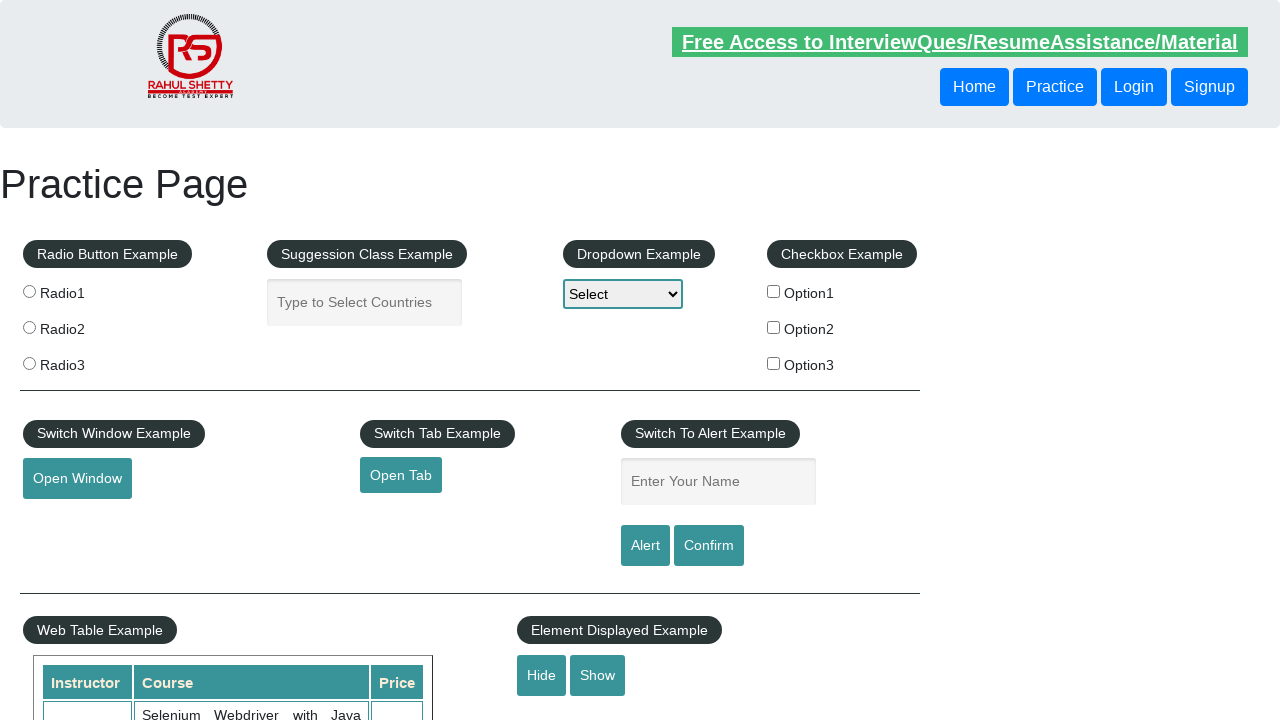

Clicked confirm button which triggered JavaScript dialog popup at (709, 546) on #confirmbtn
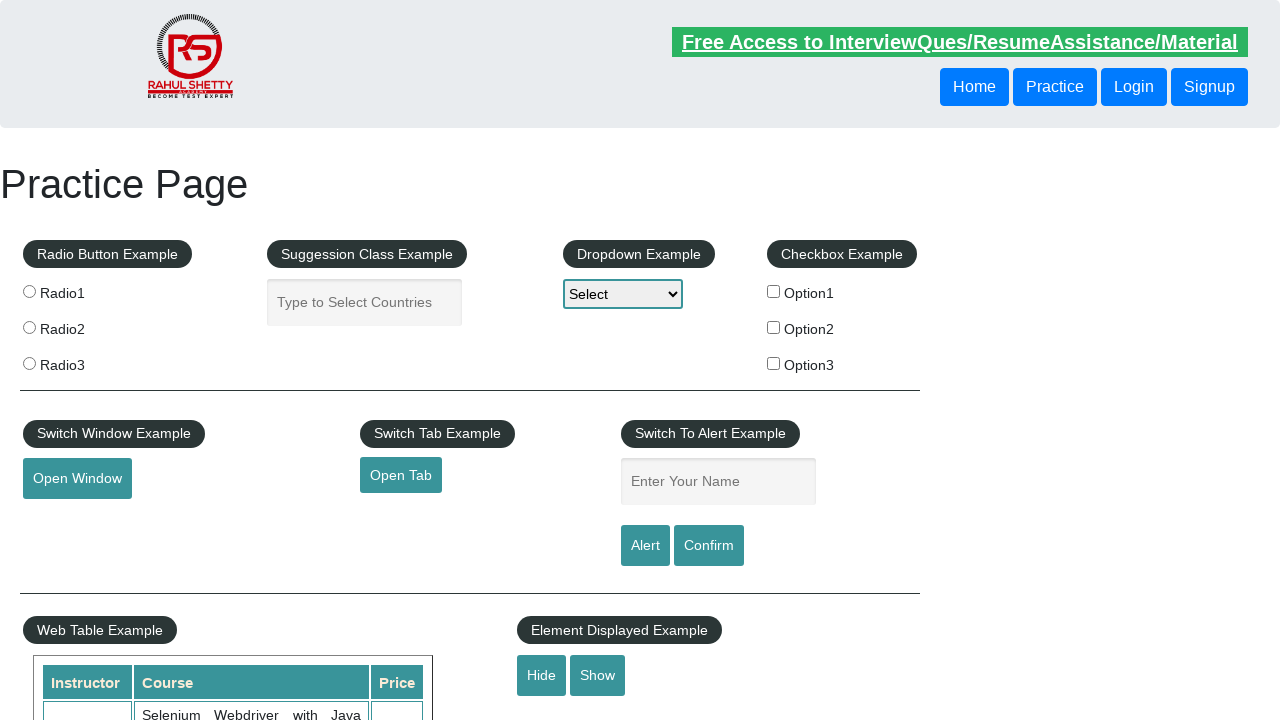

Performed mouse hover action on mousehover element at (83, 361) on #mousehover
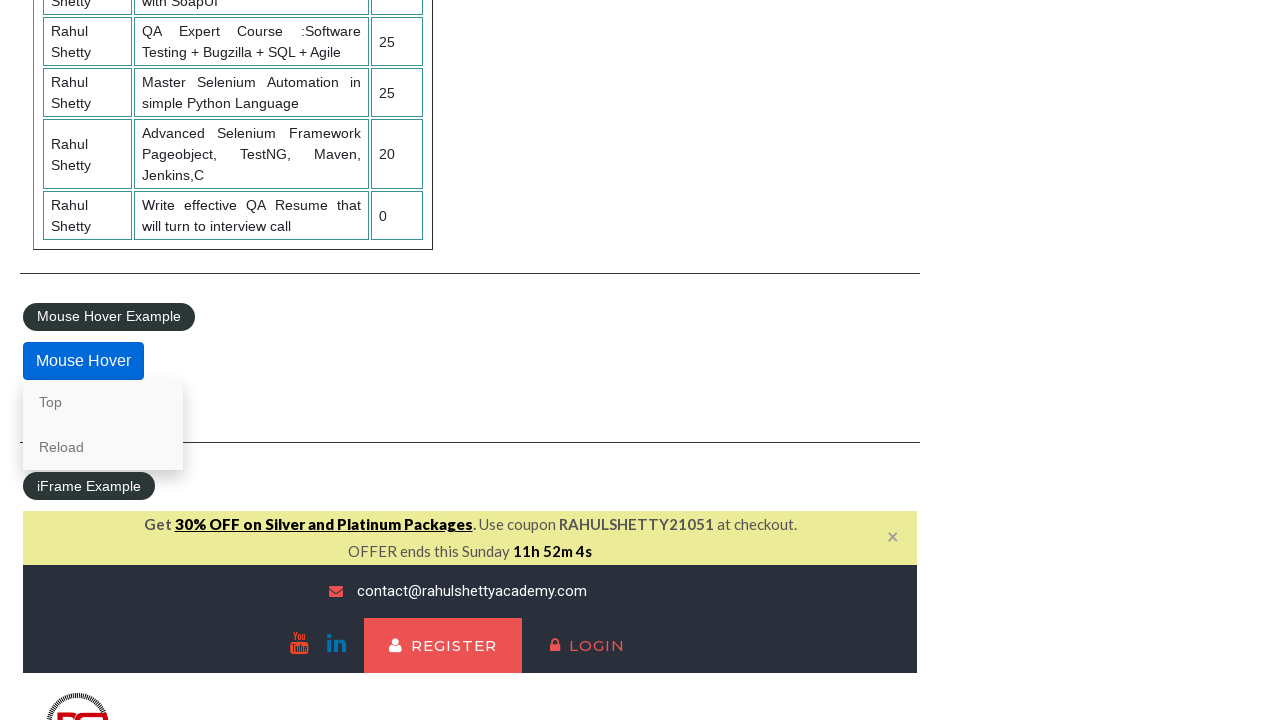

Located the courses-iframe element
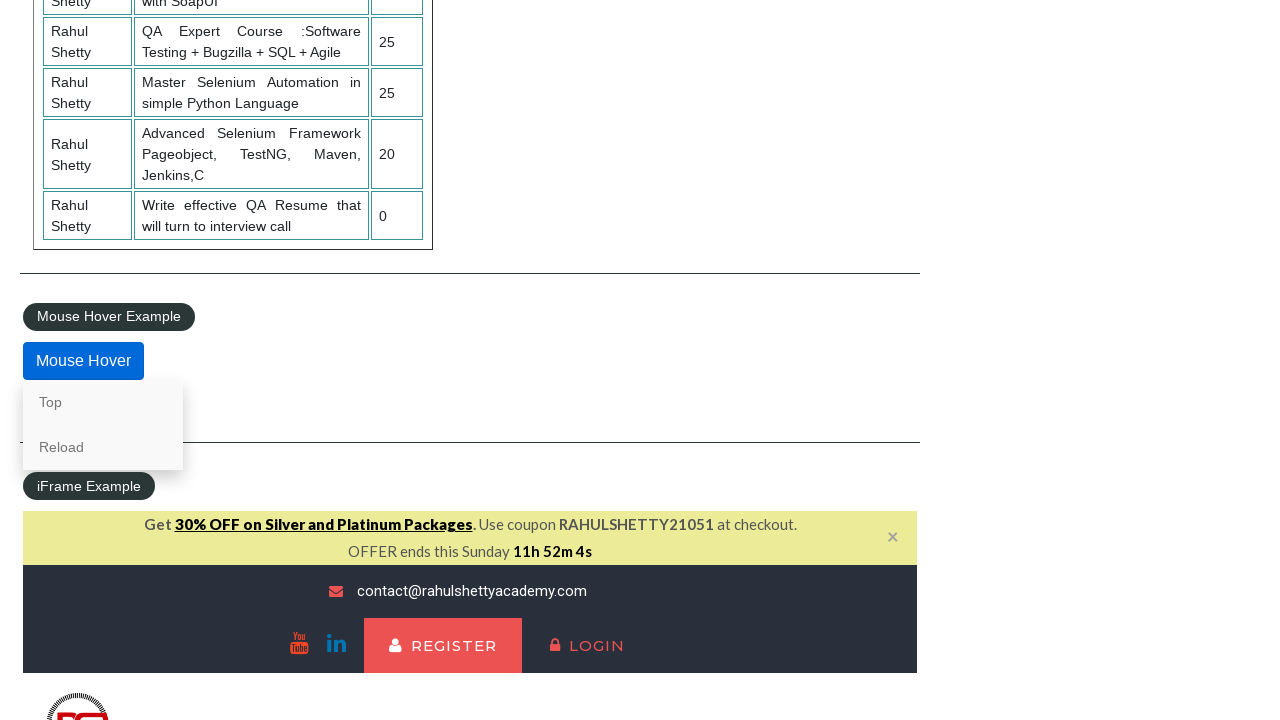

Clicked visible lifetime access link inside the iframe at (307, 360) on #courses-iframe >> internal:control=enter-frame >> li a[href*='lifetime-access']
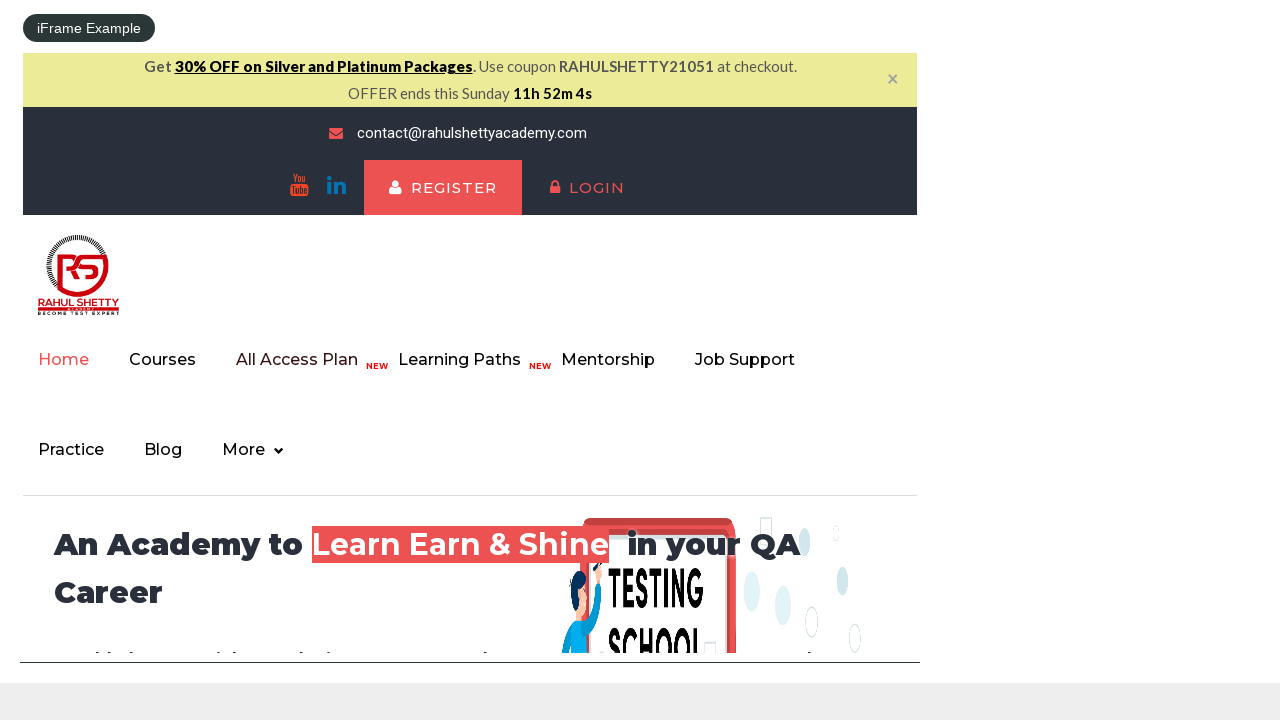

Verified that text content (h2) inside the iframe is visible
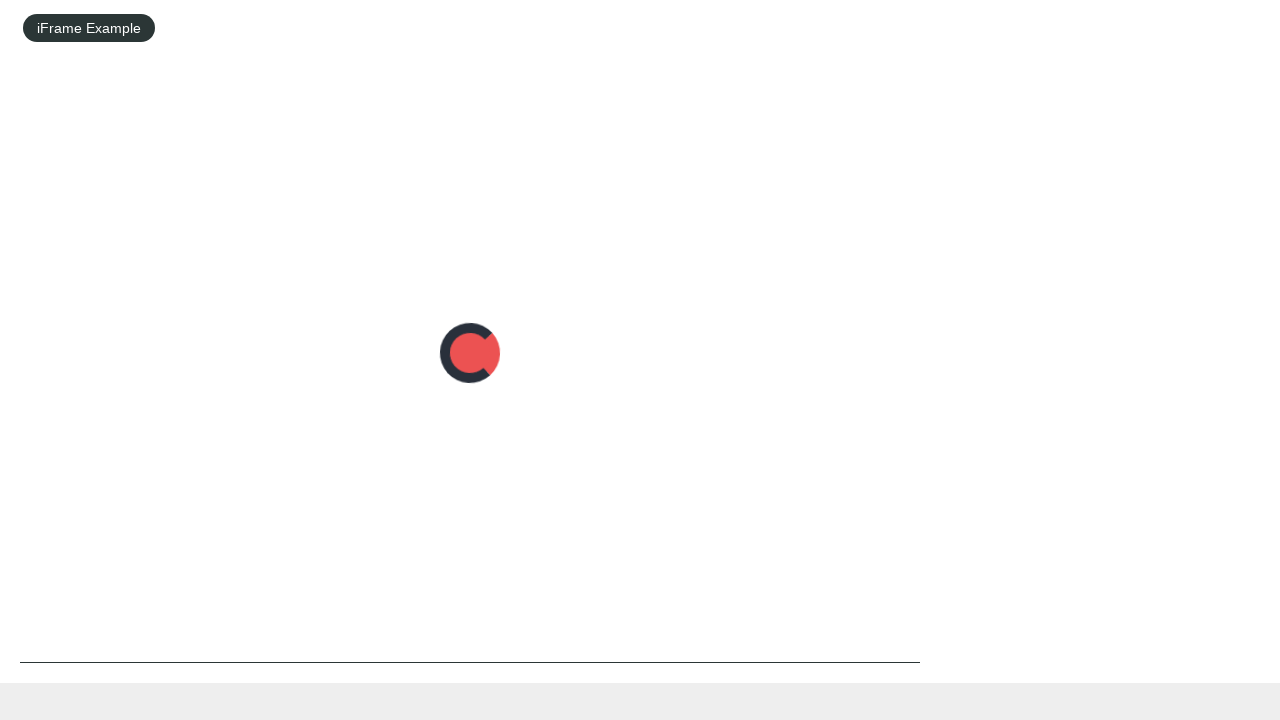

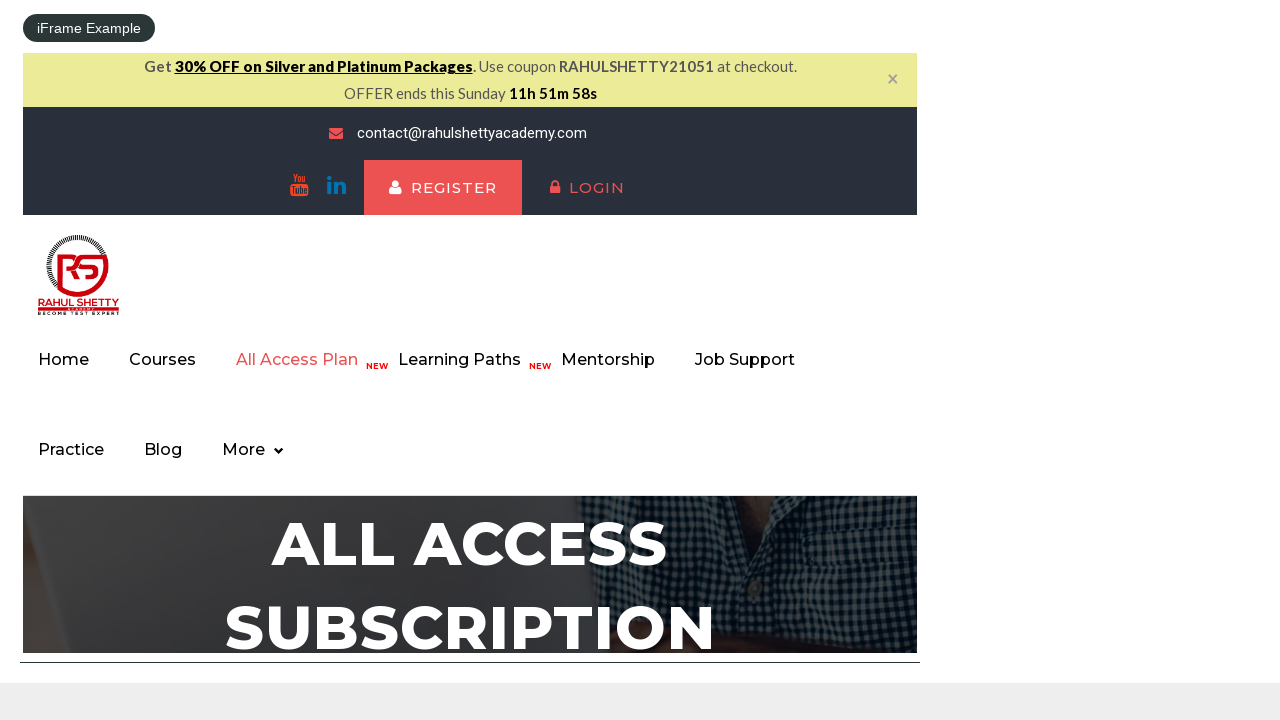